Tests focusing on an email input field by clicking on it

Starting URL: https://the-internet.herokuapp.com/forgot_password

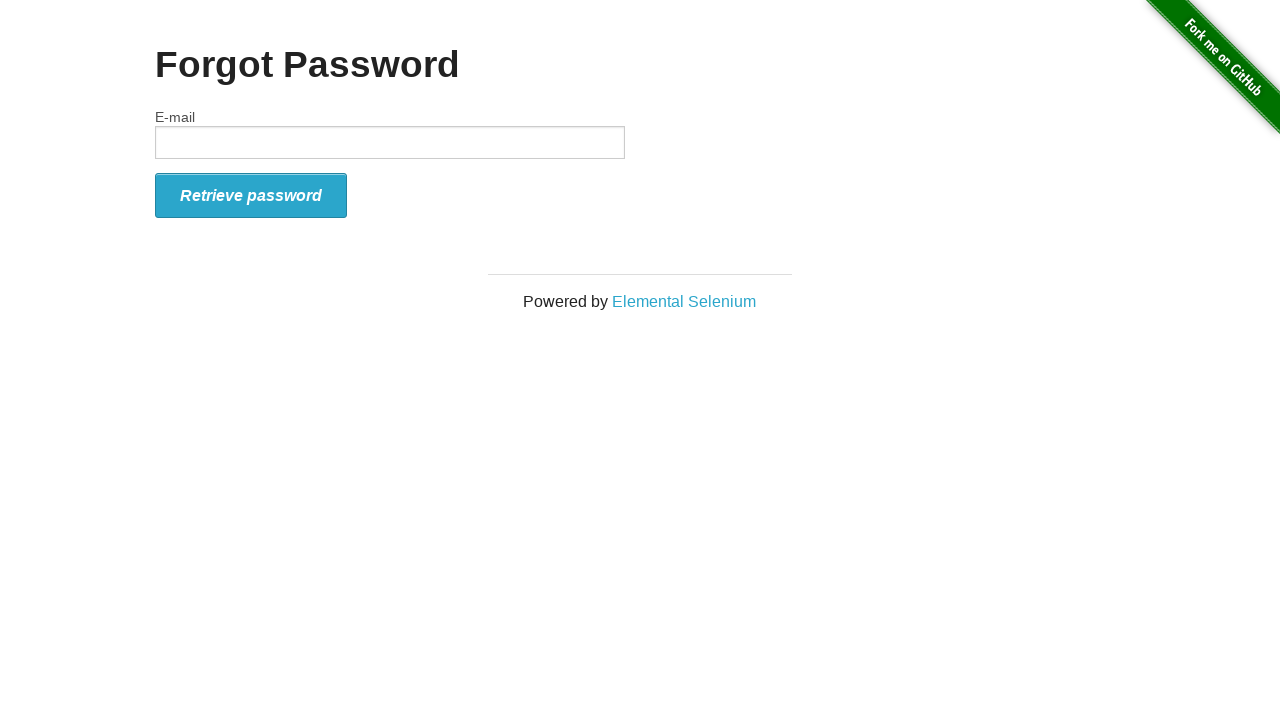

Waited for email input field to be visible
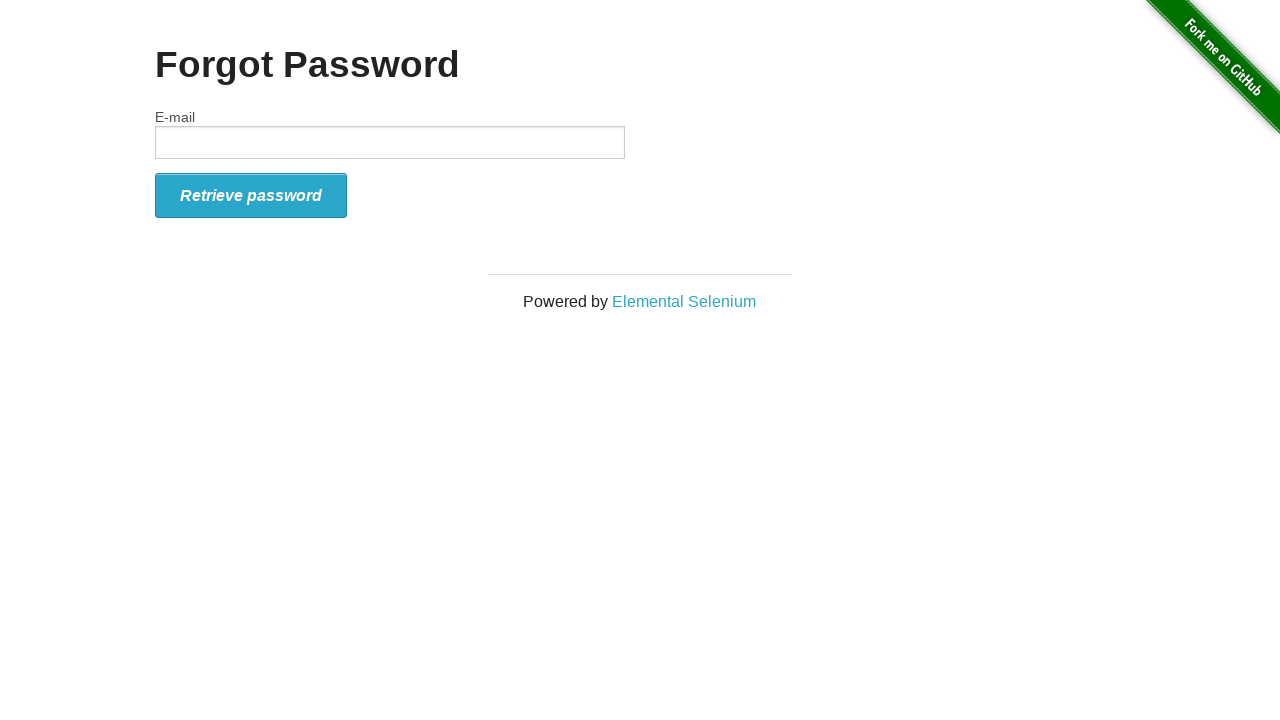

Clicked on email input field to focus it at (390, 142) on #email
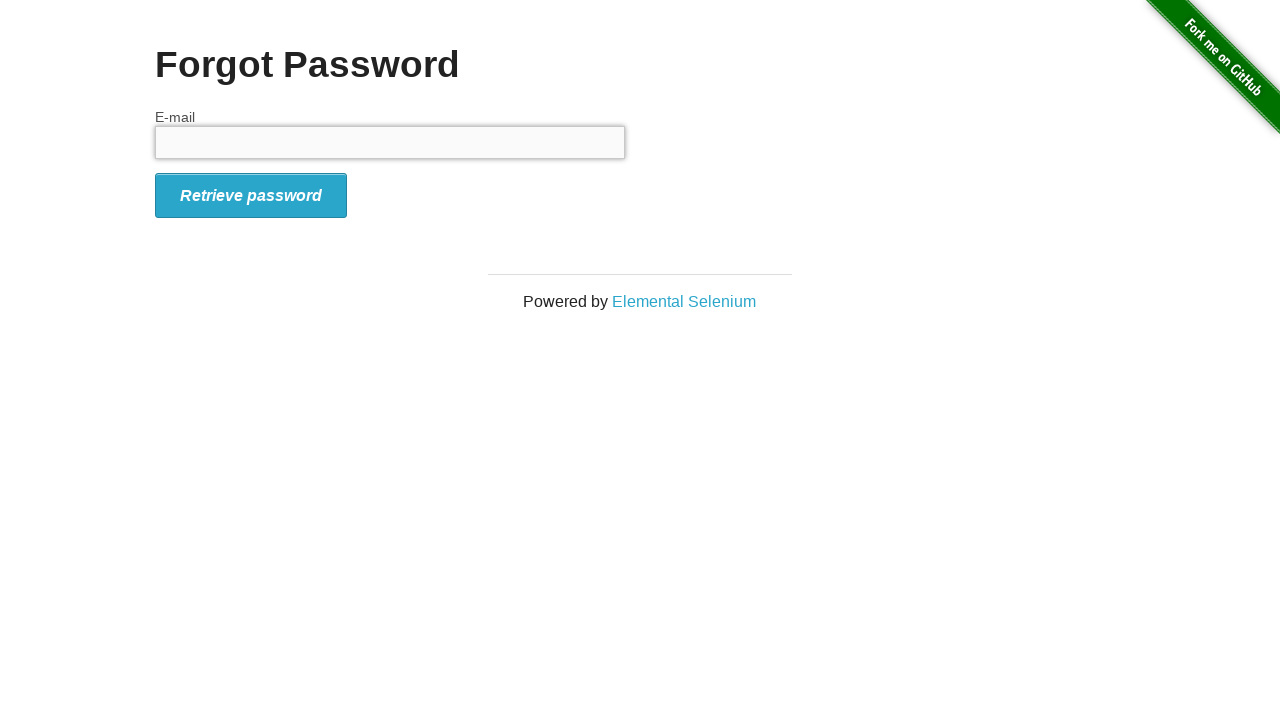

Verified that email input field is focused
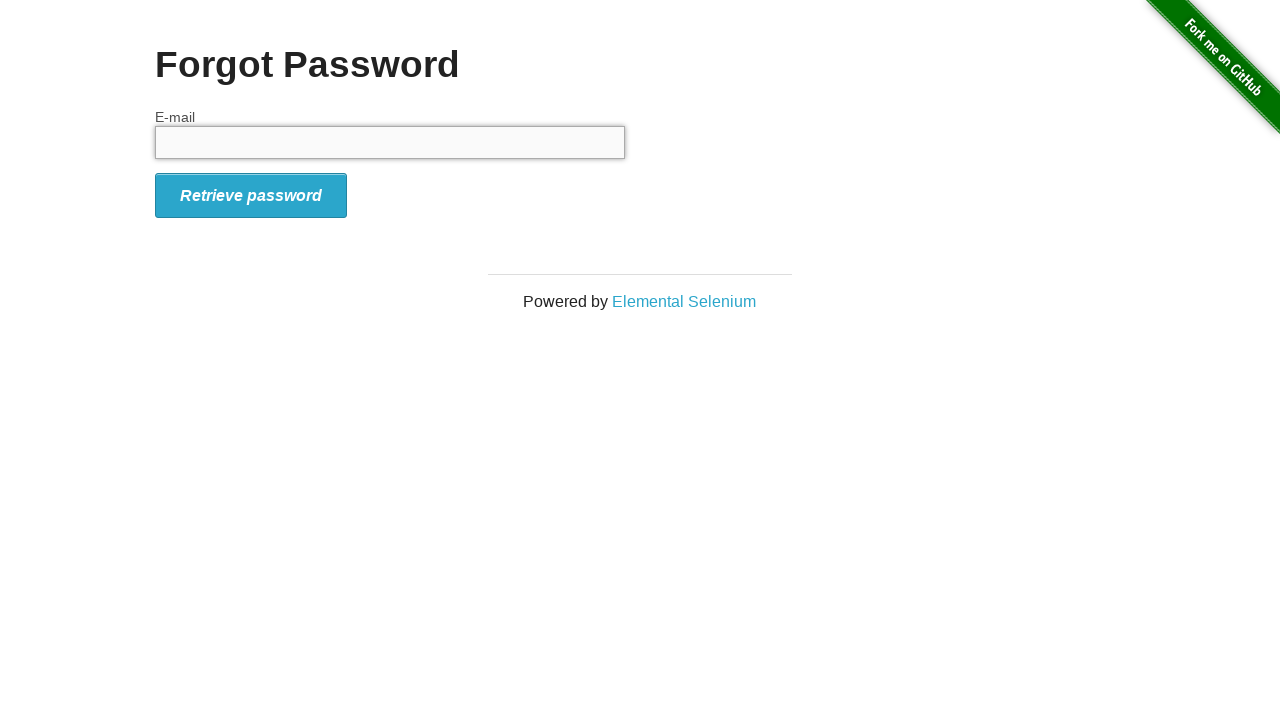

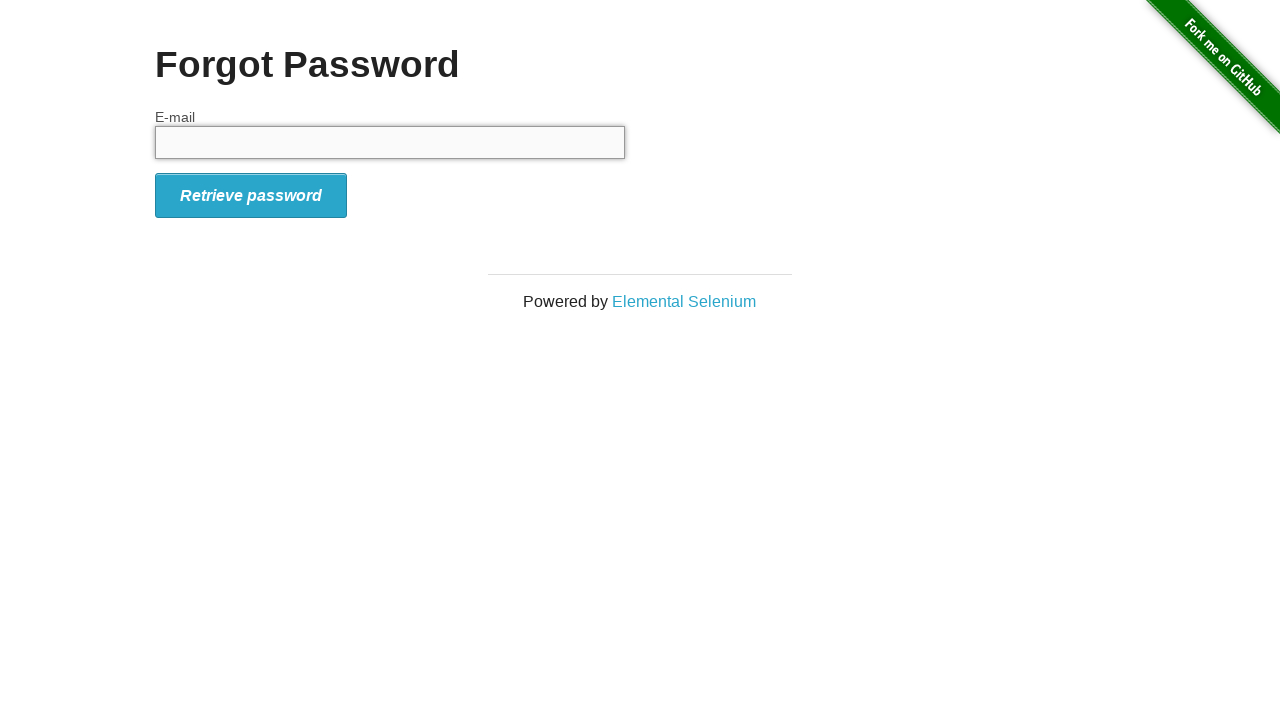